Tests navigation through multiple nested iframes by clicking menu items and switching between frames

Starting URL: https://demoapps.qspiders.com/ui/frames?sublist=0

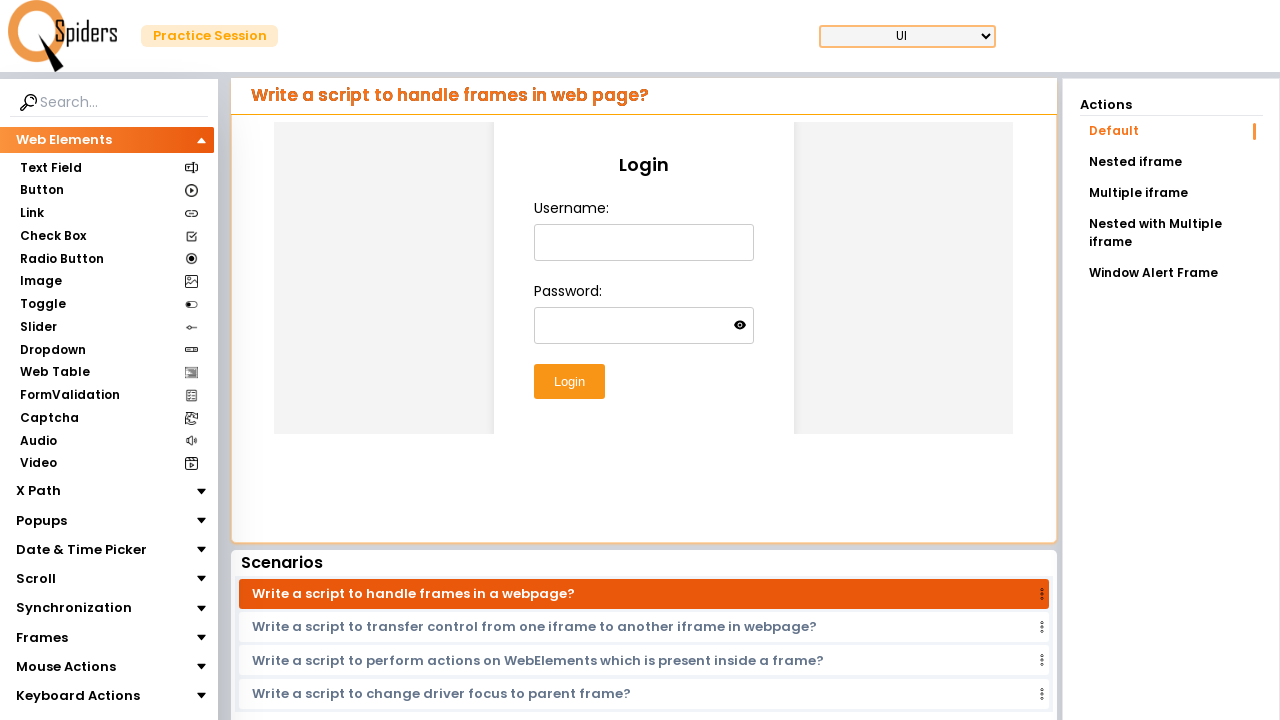

Clicked on Frames section at (42, 637) on xpath=//section[text()='Frames']
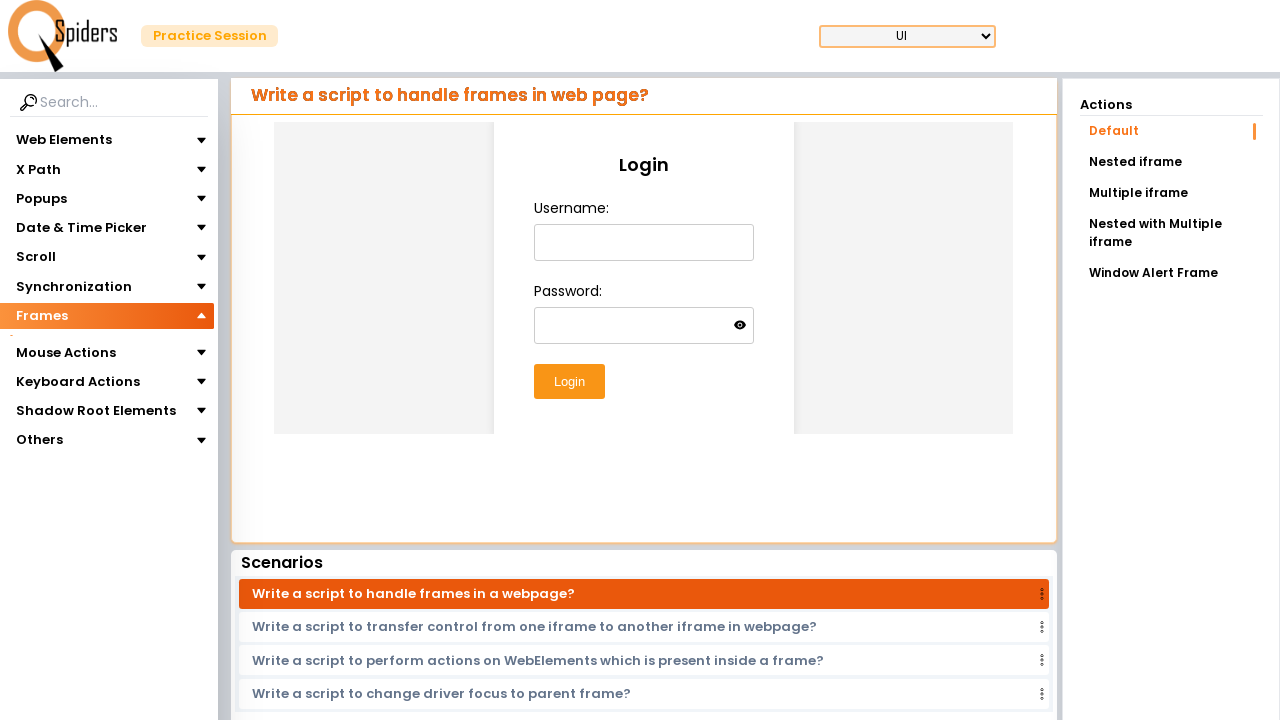

Clicked on iframes section at (44, 343) on xpath=//section[text()='iframes']
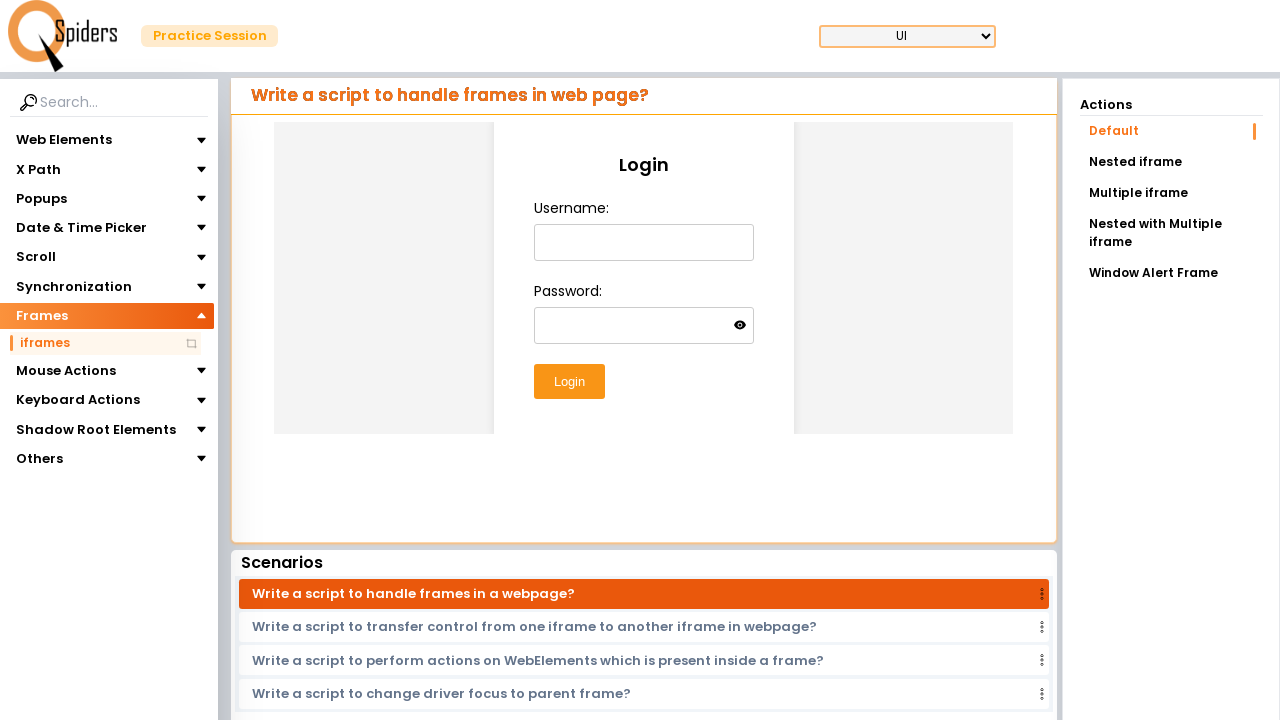

Clicked on Multiple iframe link at (1171, 193) on xpath=//a[text()='Multiple iframe']
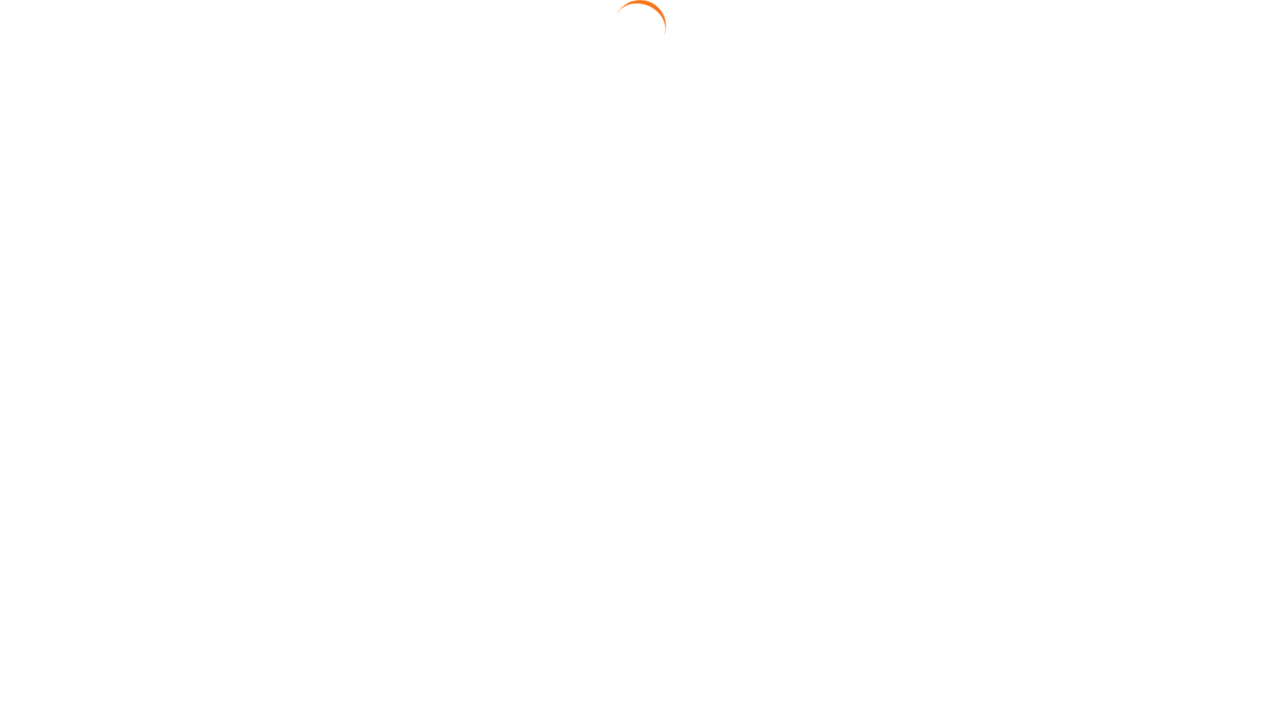

Located and switched to first iframe
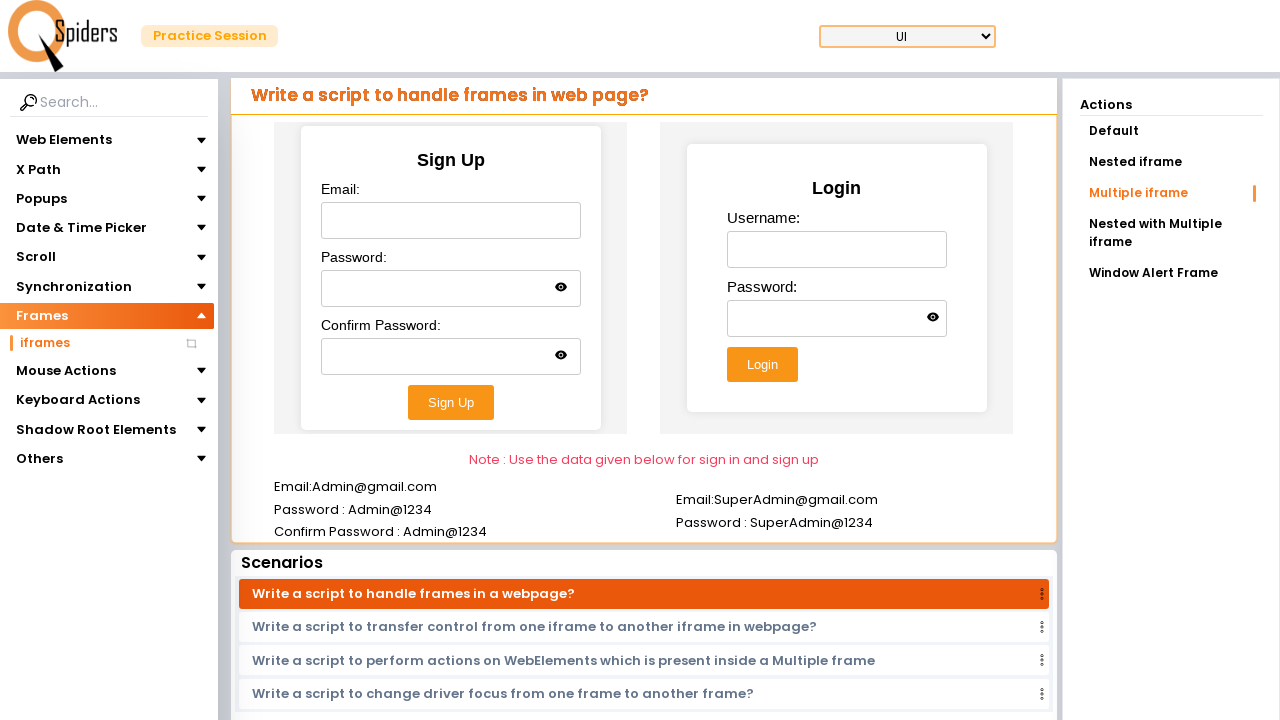

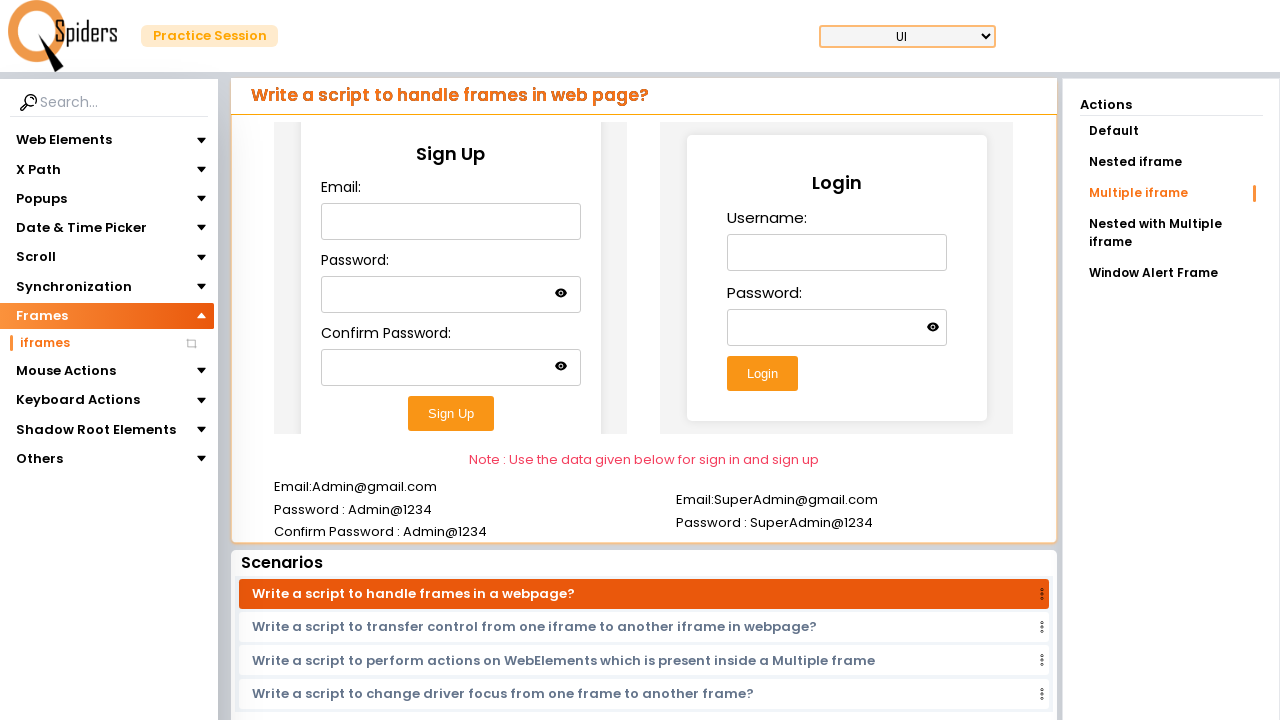